Tests a registration form by filling in all required fields (first name, last name, email, phone, address) and submitting, then verifies successful registration message appears.

Starting URL: http://suninjuly.github.io/registration1.html

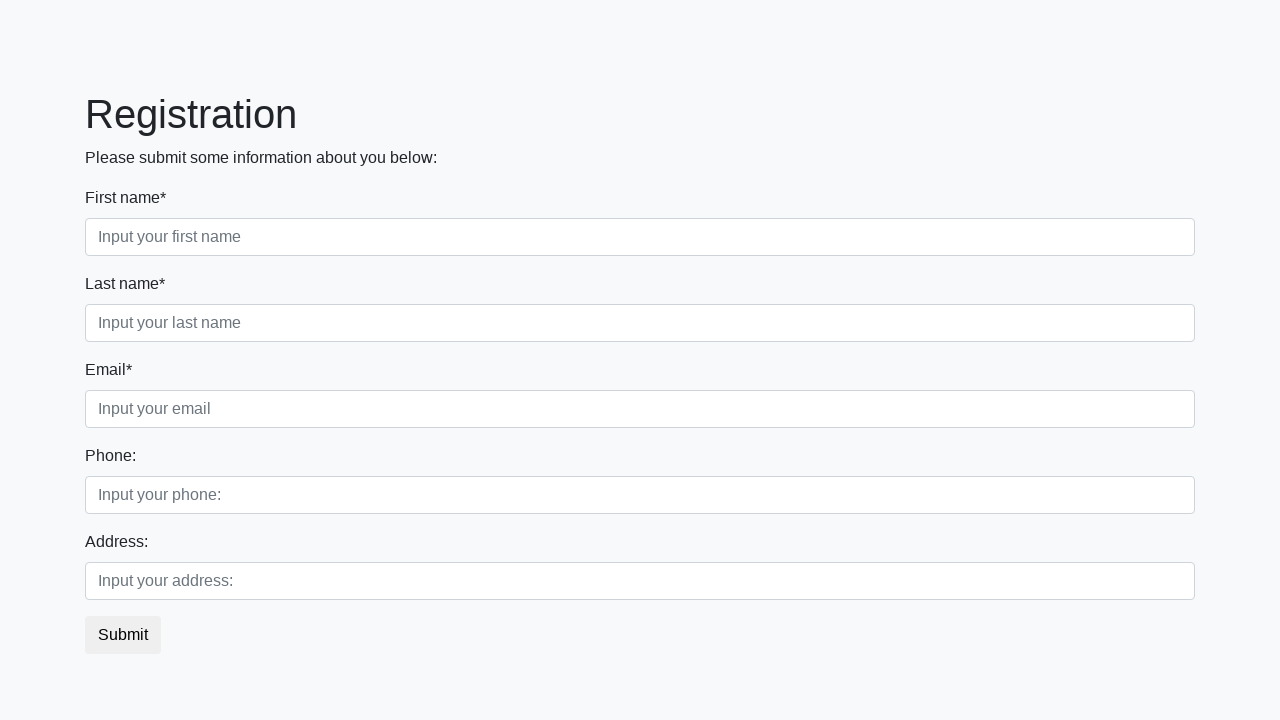

Filled first name field with 'John' on [placeholder='Input your first name']
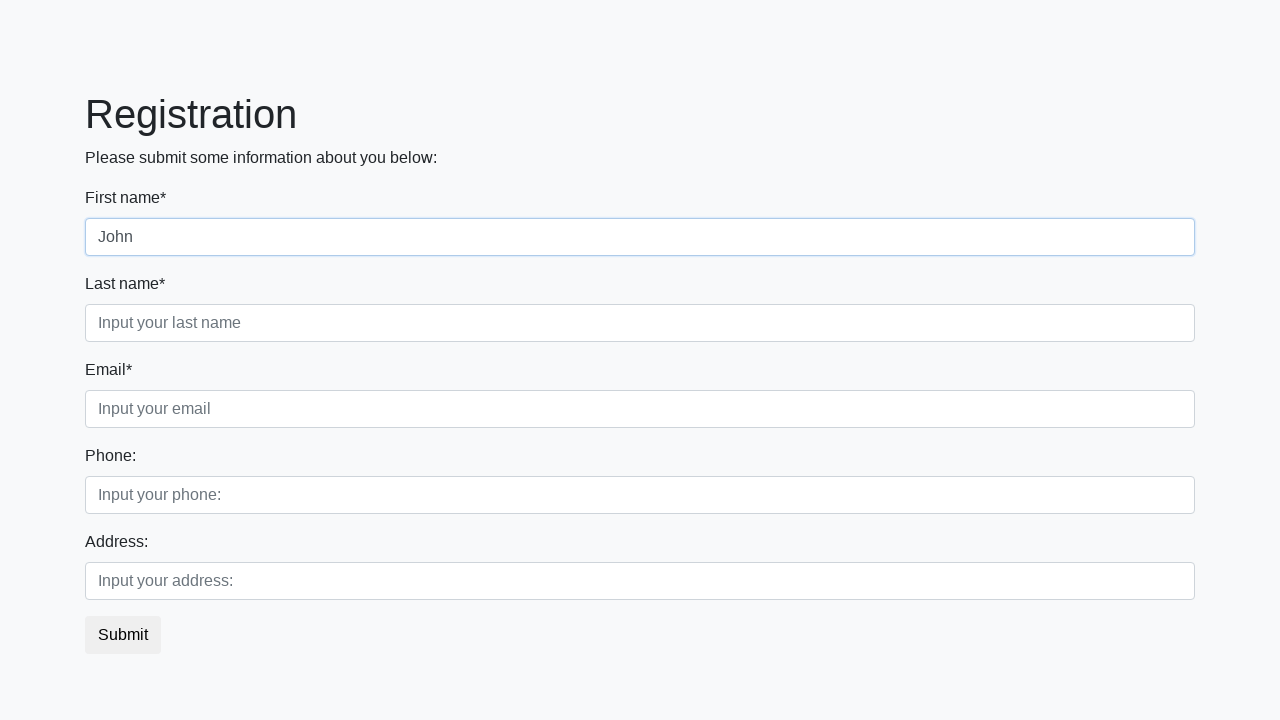

Filled last name field with 'Smith' on [placeholder='Input your last name']
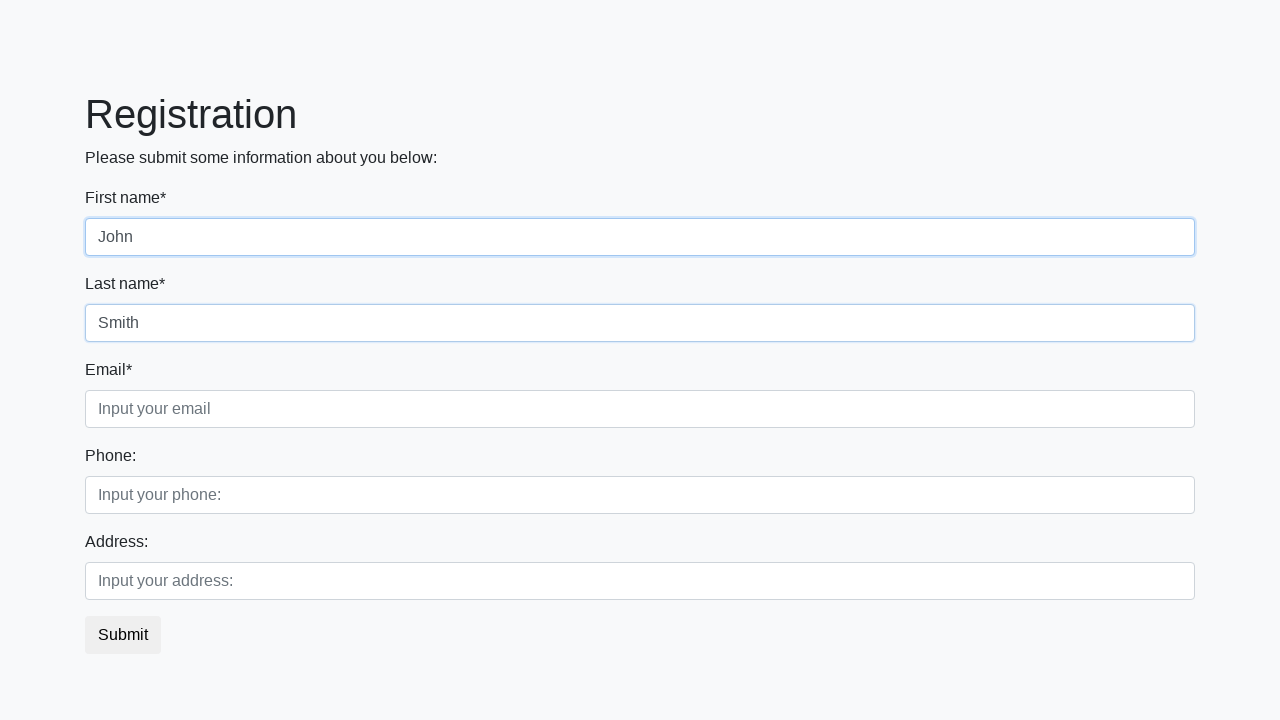

Filled email field with 'john.smith@example.com' on [placeholder='Input your email']
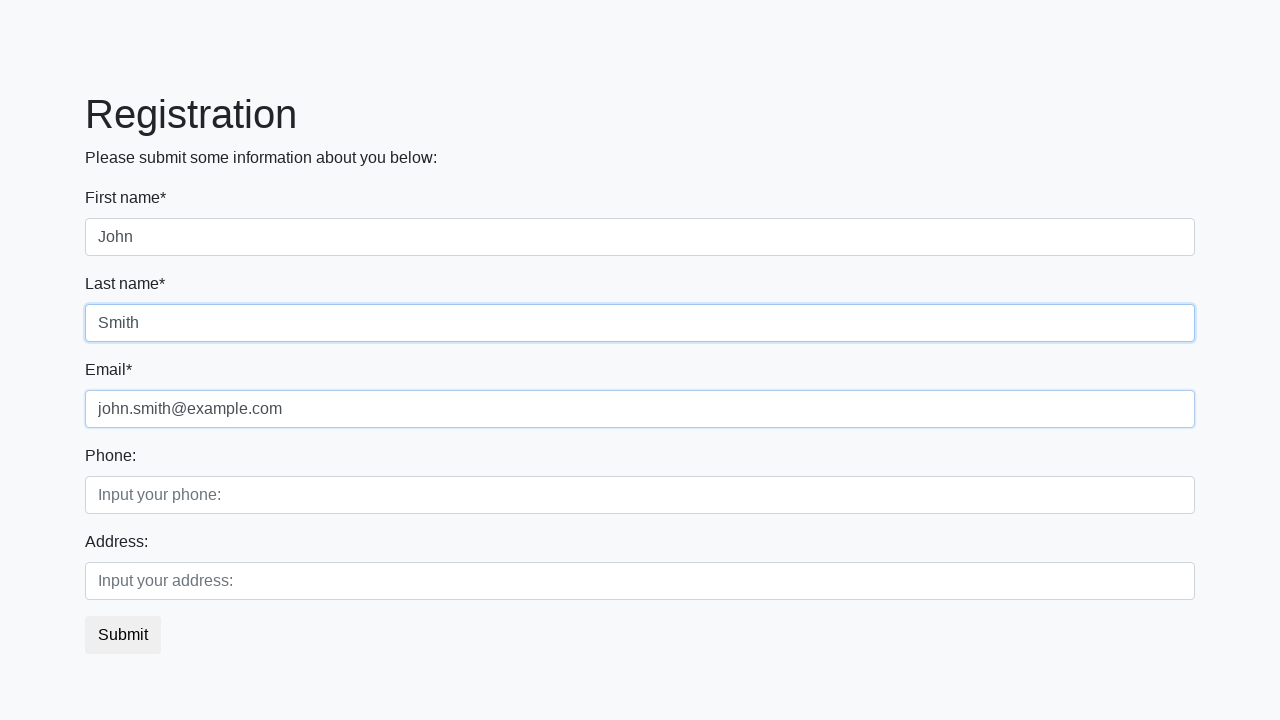

Filled phone field with '+1234567890' on [placeholder='Input your phone:']
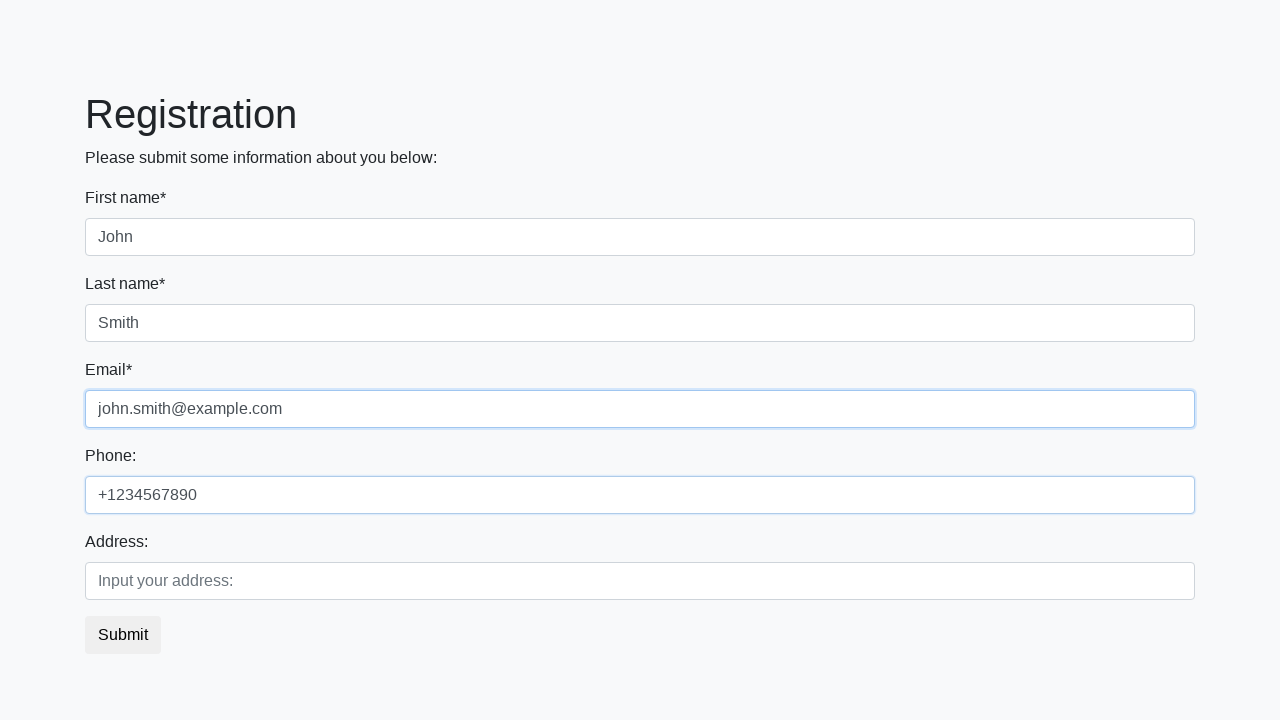

Filled address field with '123 Main Street, New York' on [placeholder='Input your address:']
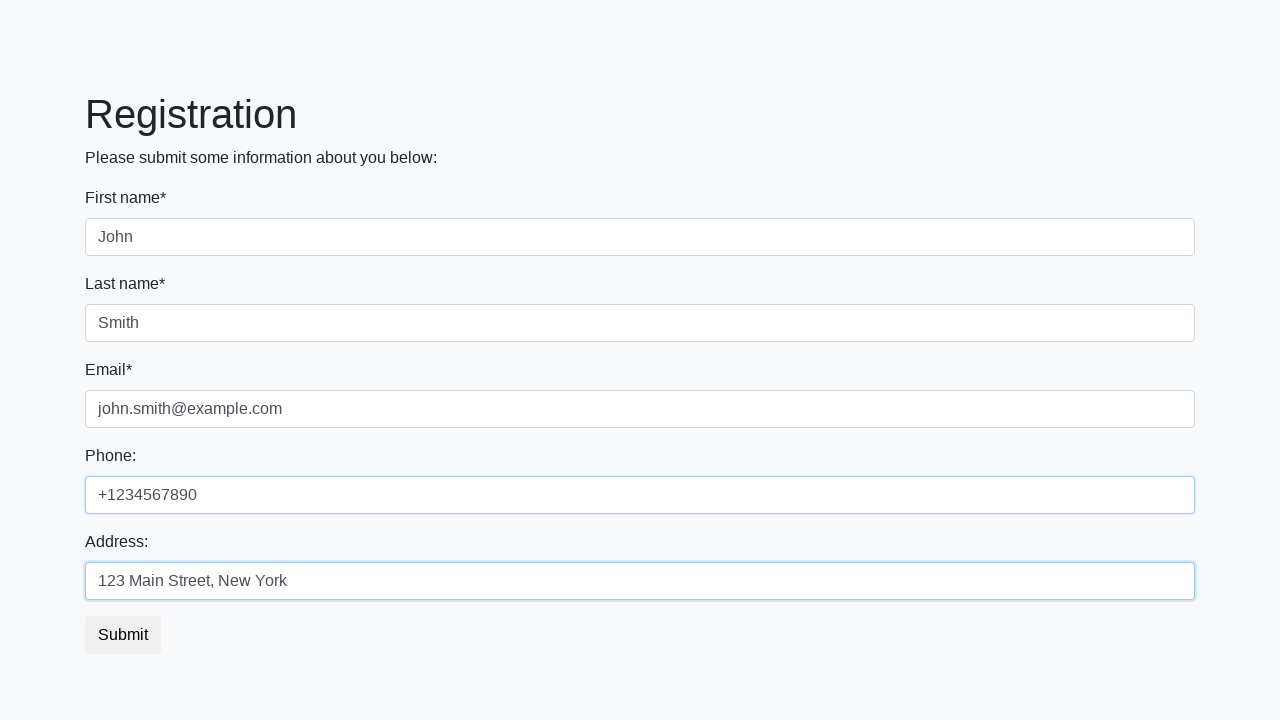

Clicked submit button to register at (123, 635) on button.btn
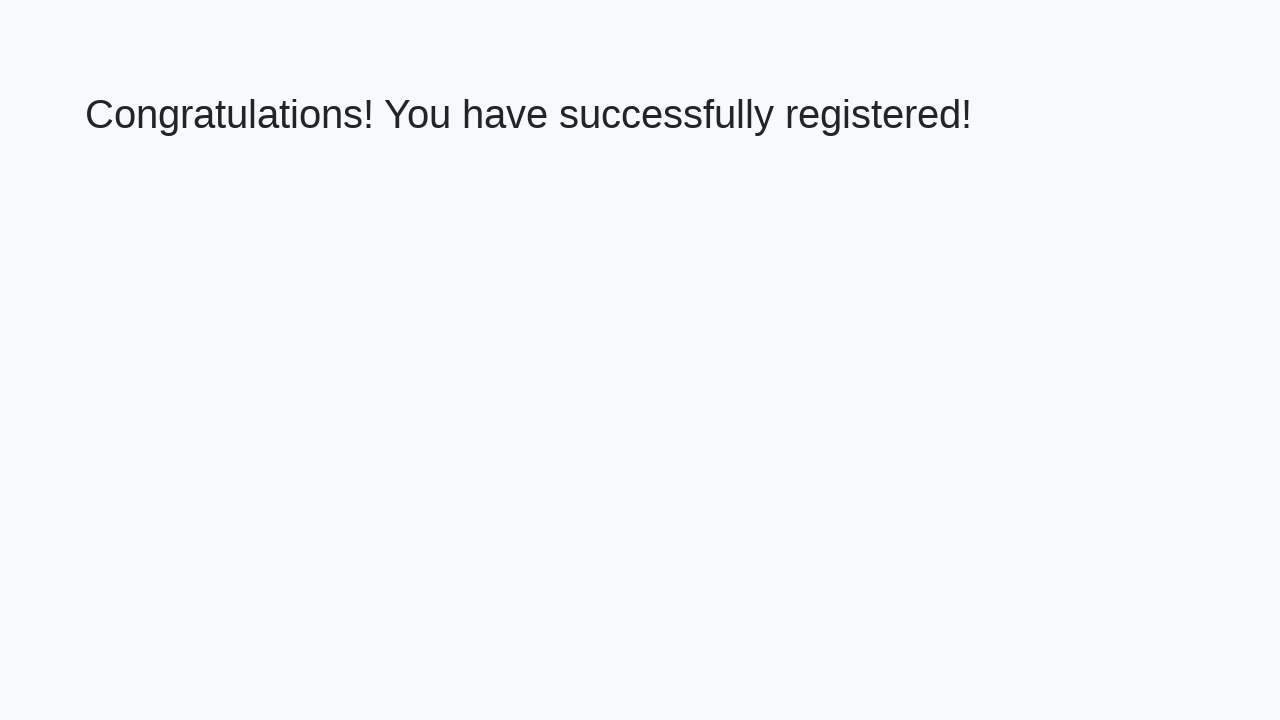

Registration successful - success message appeared
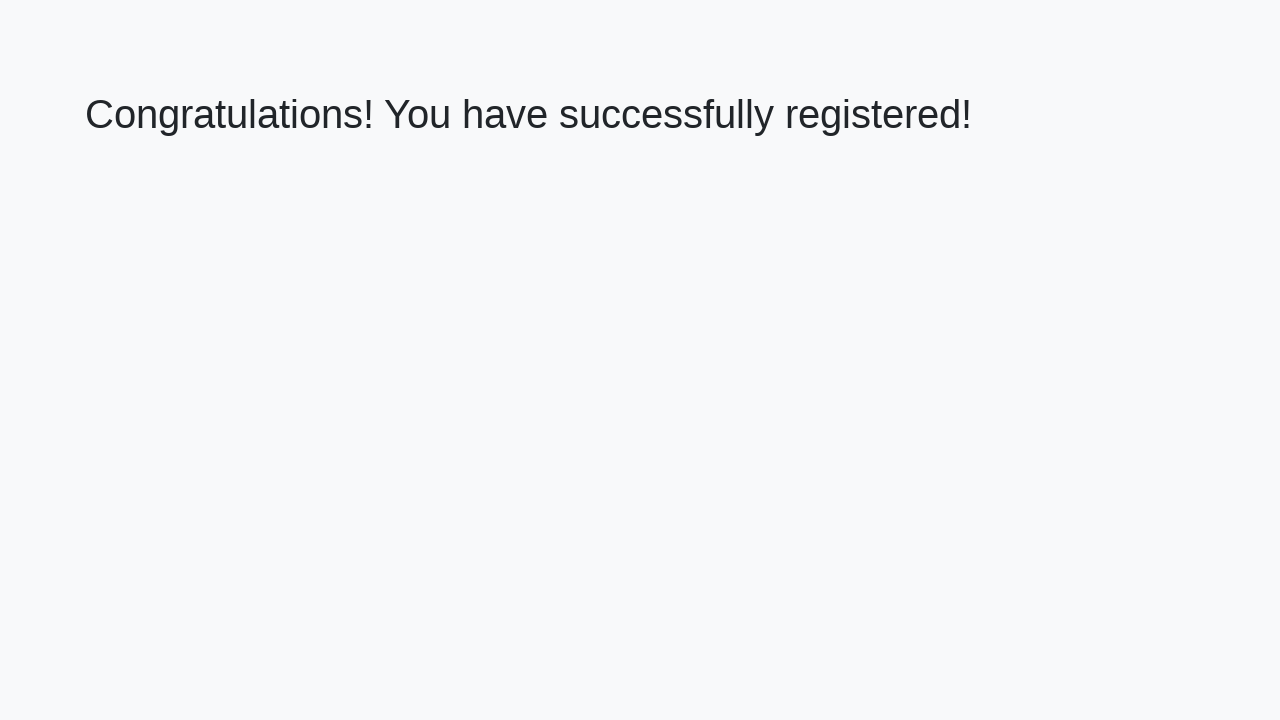

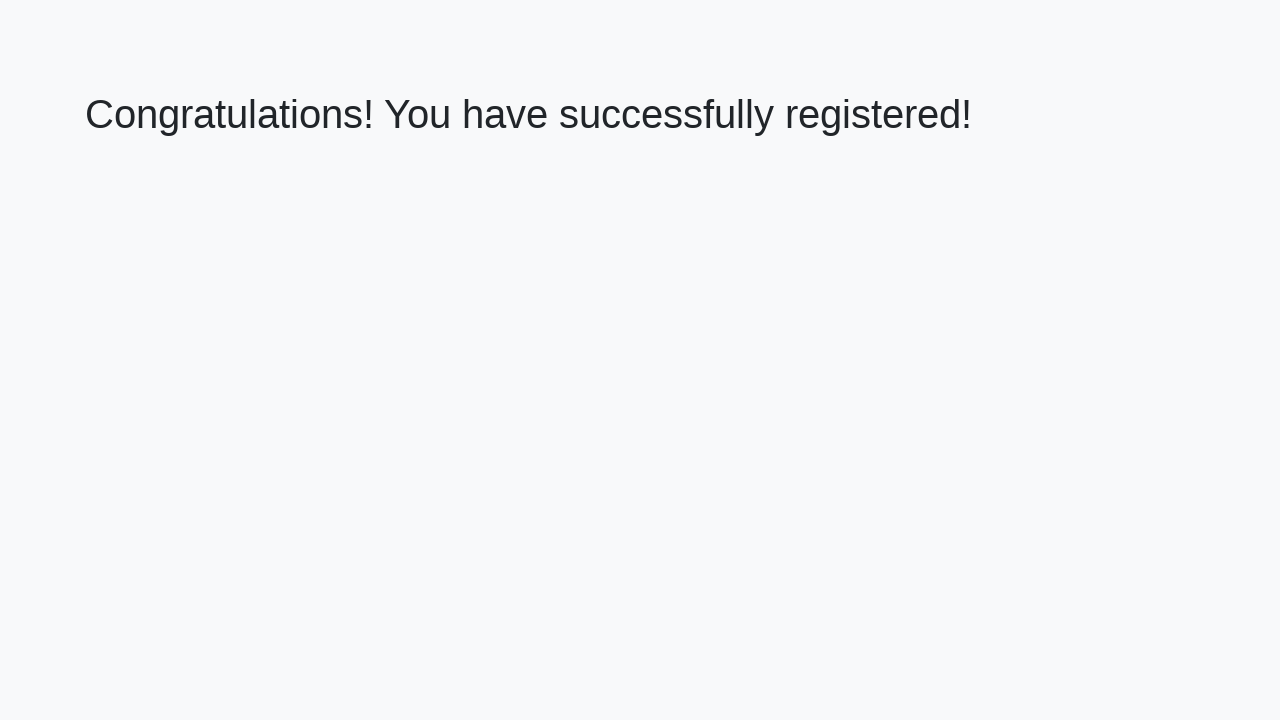